Navigates to JustDial India homepage and waits for the page to load

Starting URL: https://www.justdial.com/india

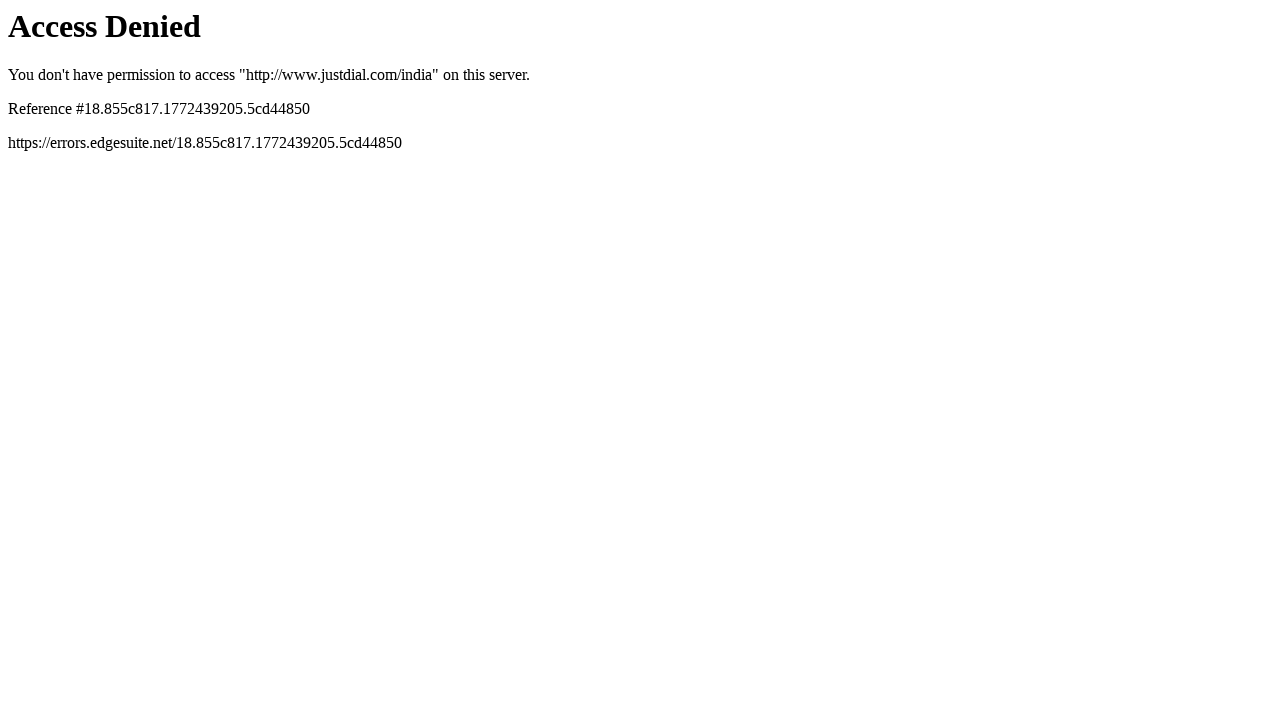

Navigated to JustDial India homepage
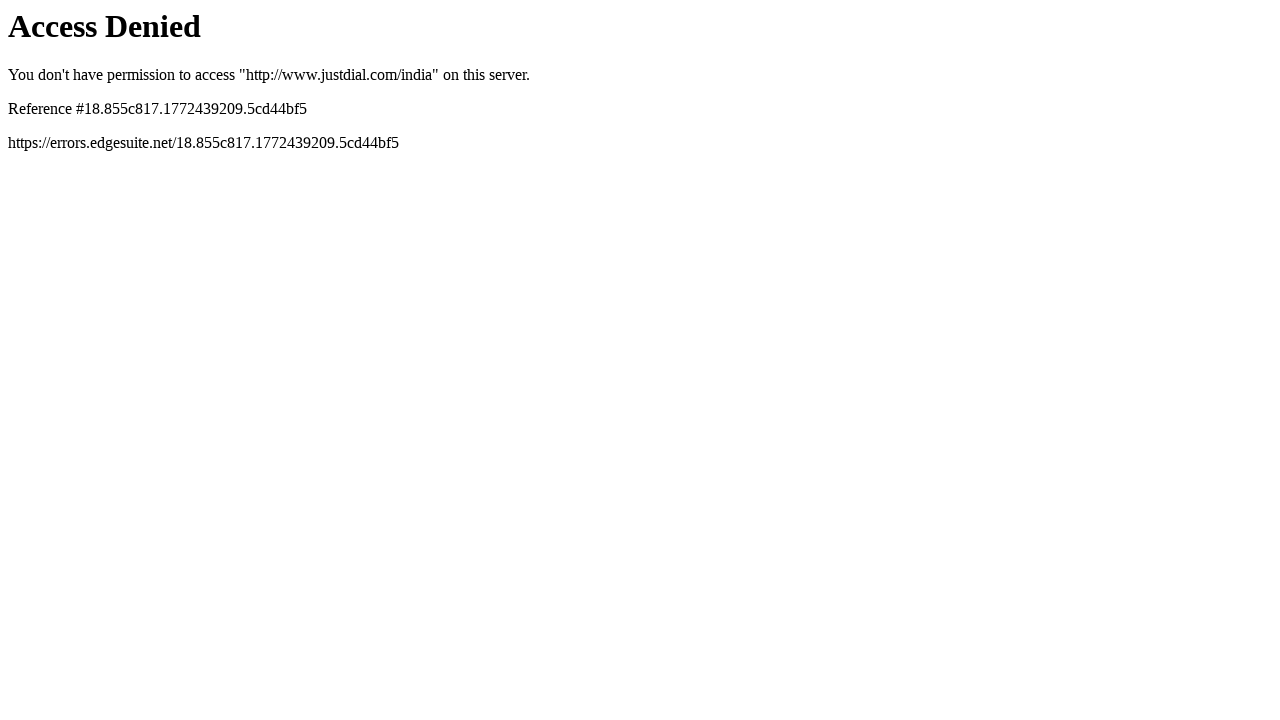

Page DOM content fully loaded
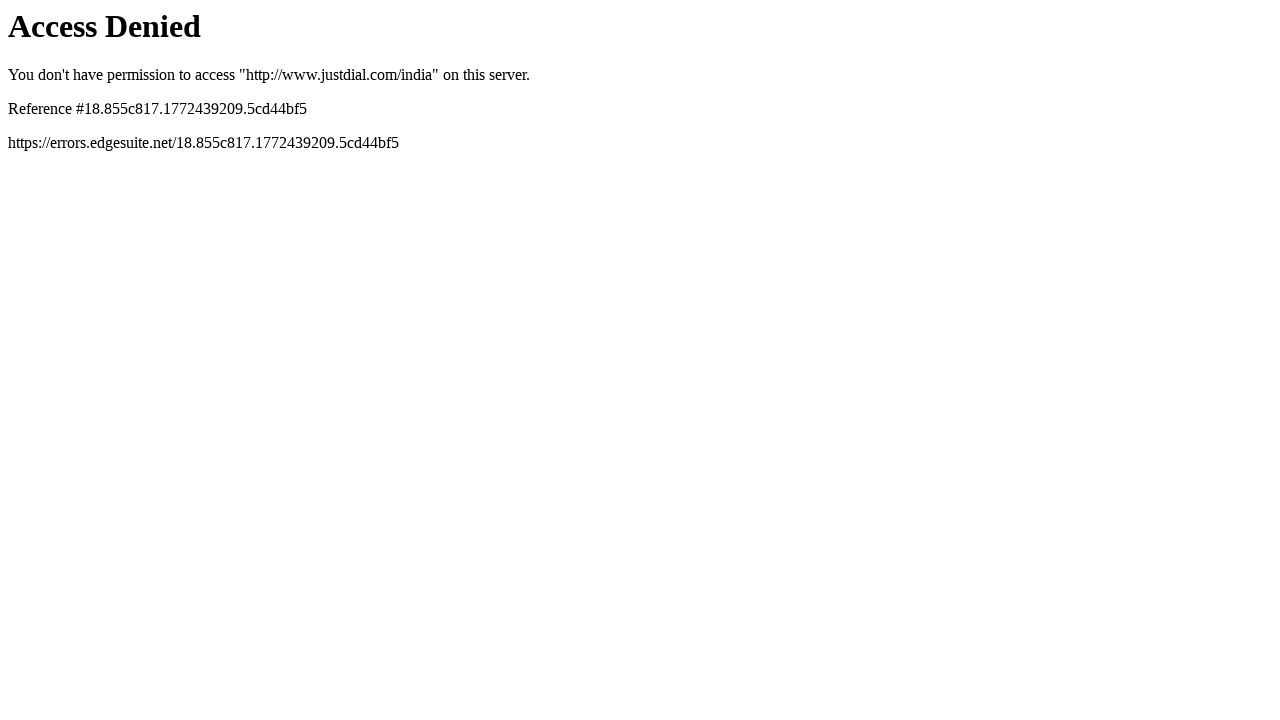

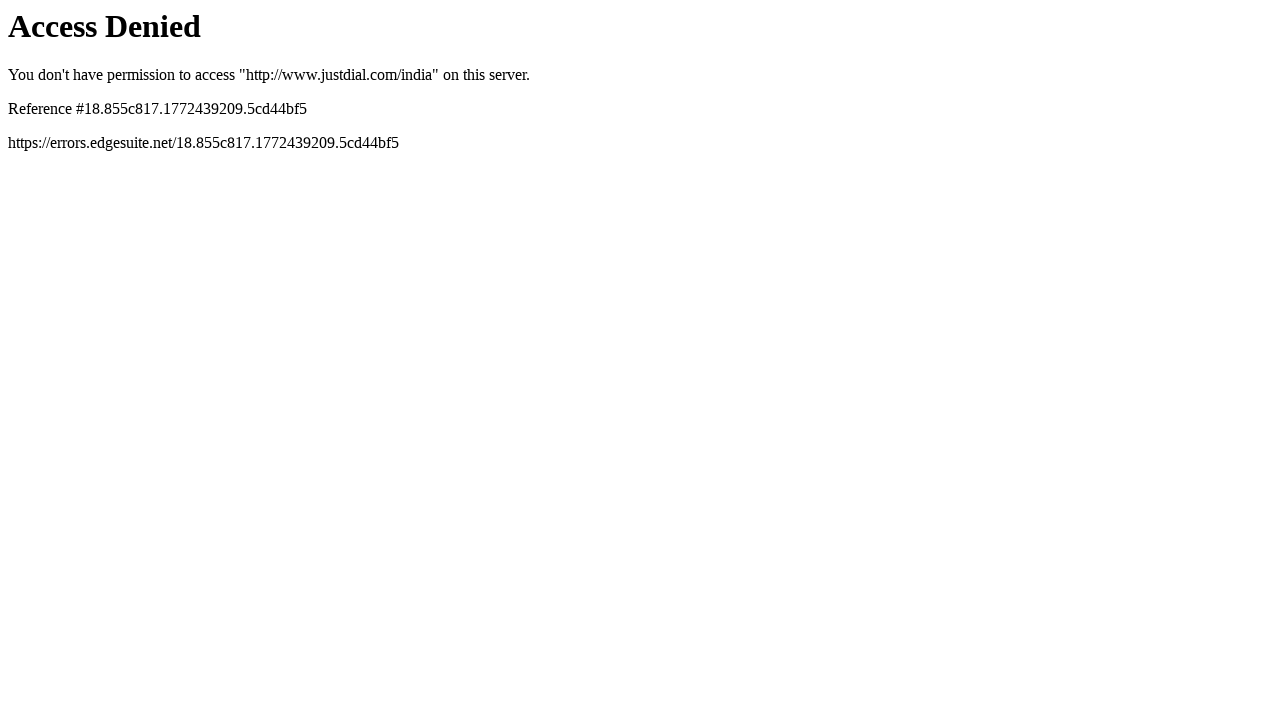